Navigates to the TBS movies page, clicks the play icon, and verifies the URL changes to a movie page

Starting URL: https://www.tbs.com/movies

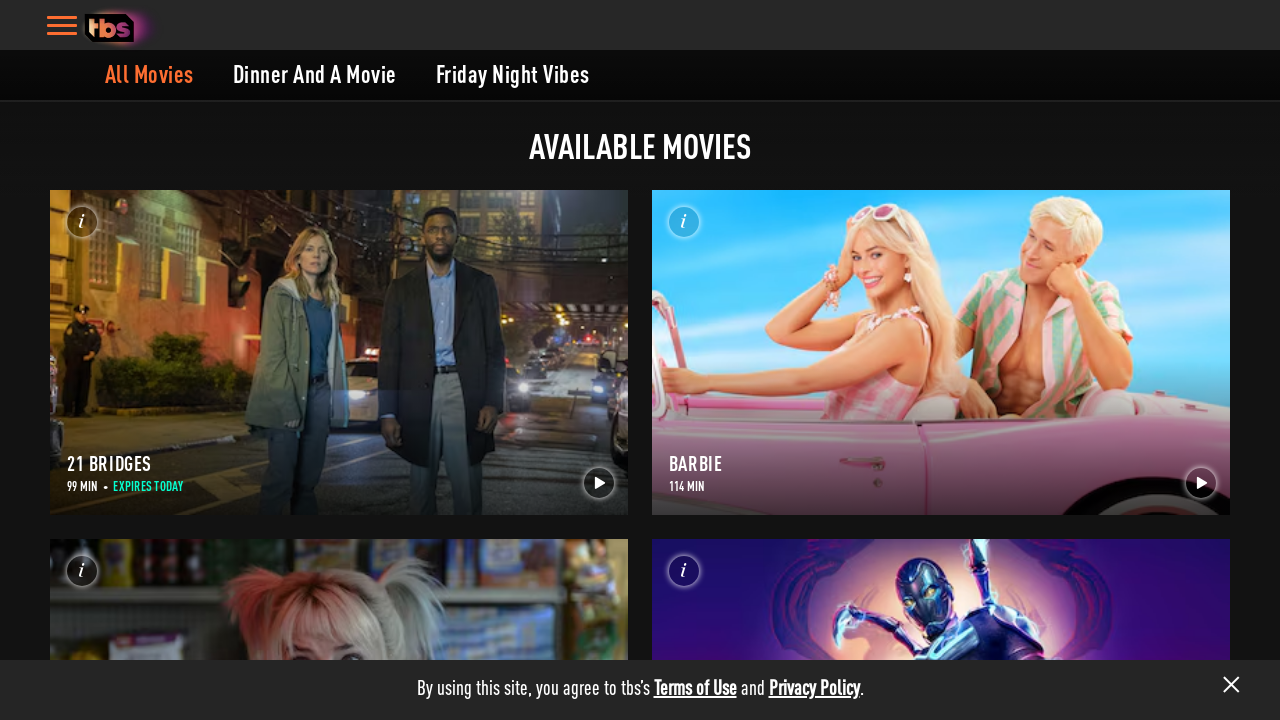

Navigated to TBS movies page
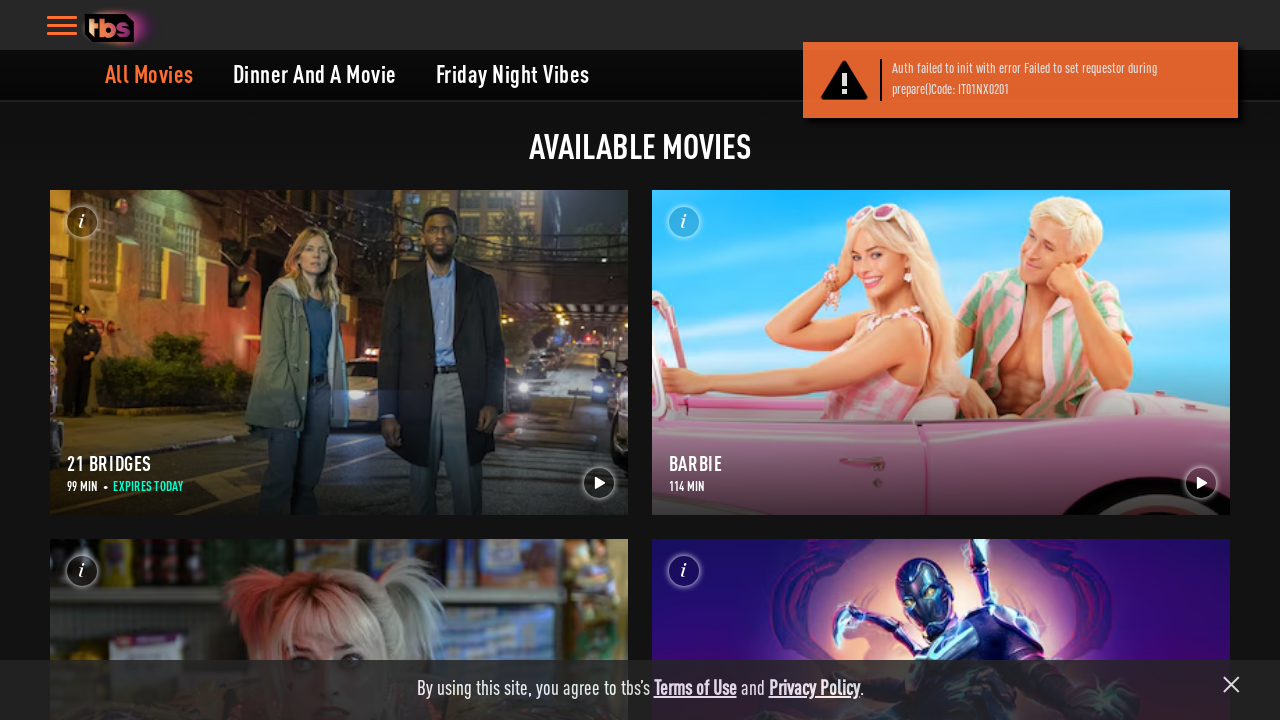

Clicked play icon on first movie at (604, 483) on .icon-tbstnt_icon_play
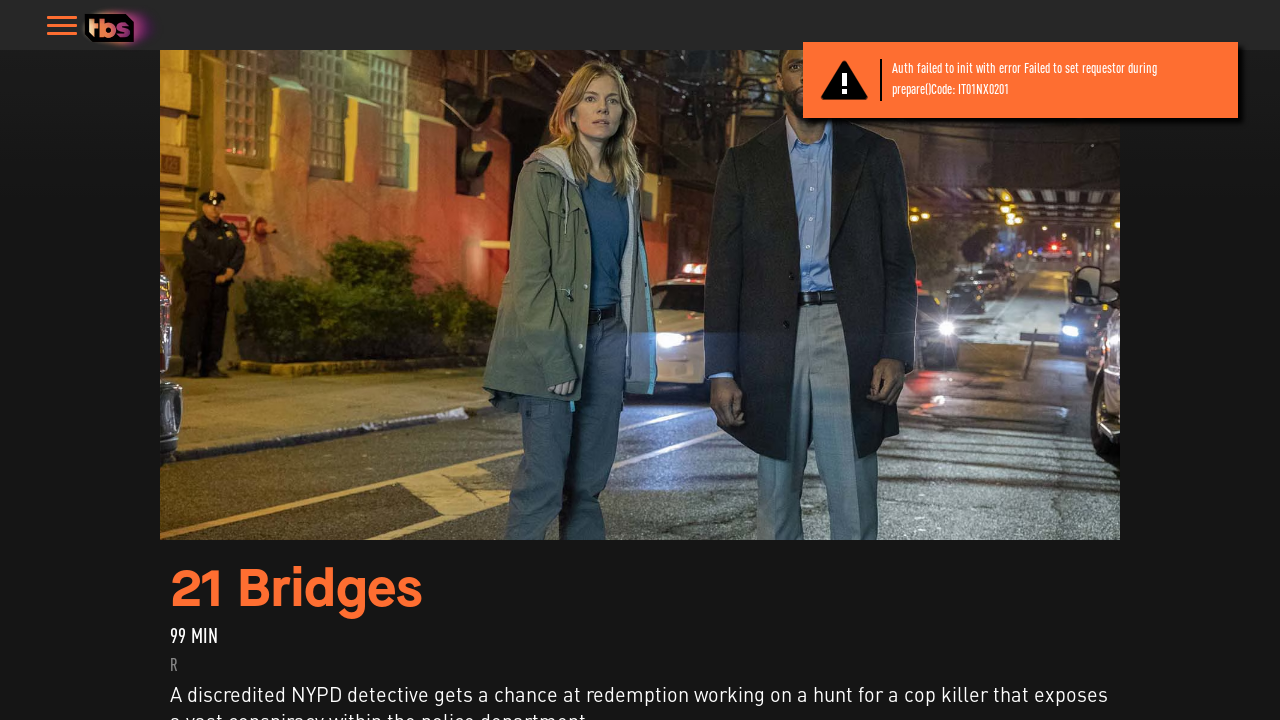

Navigated to movie page, URL changed to movie detail page
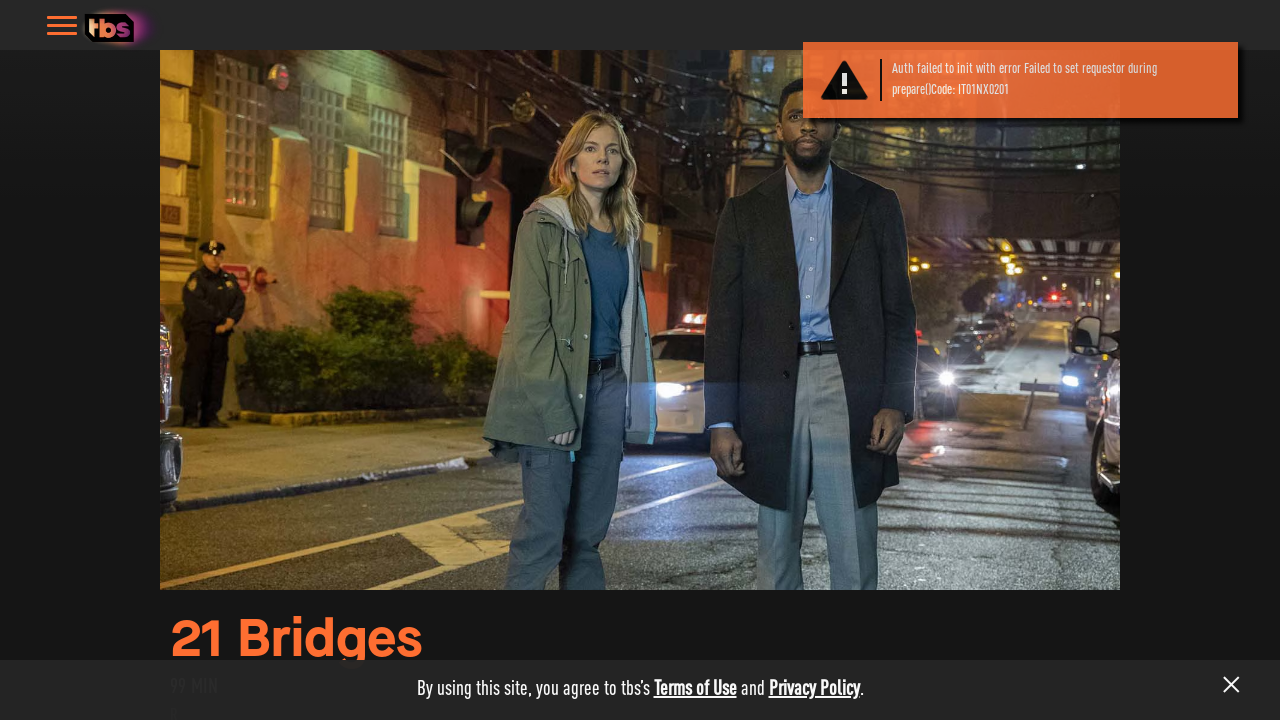

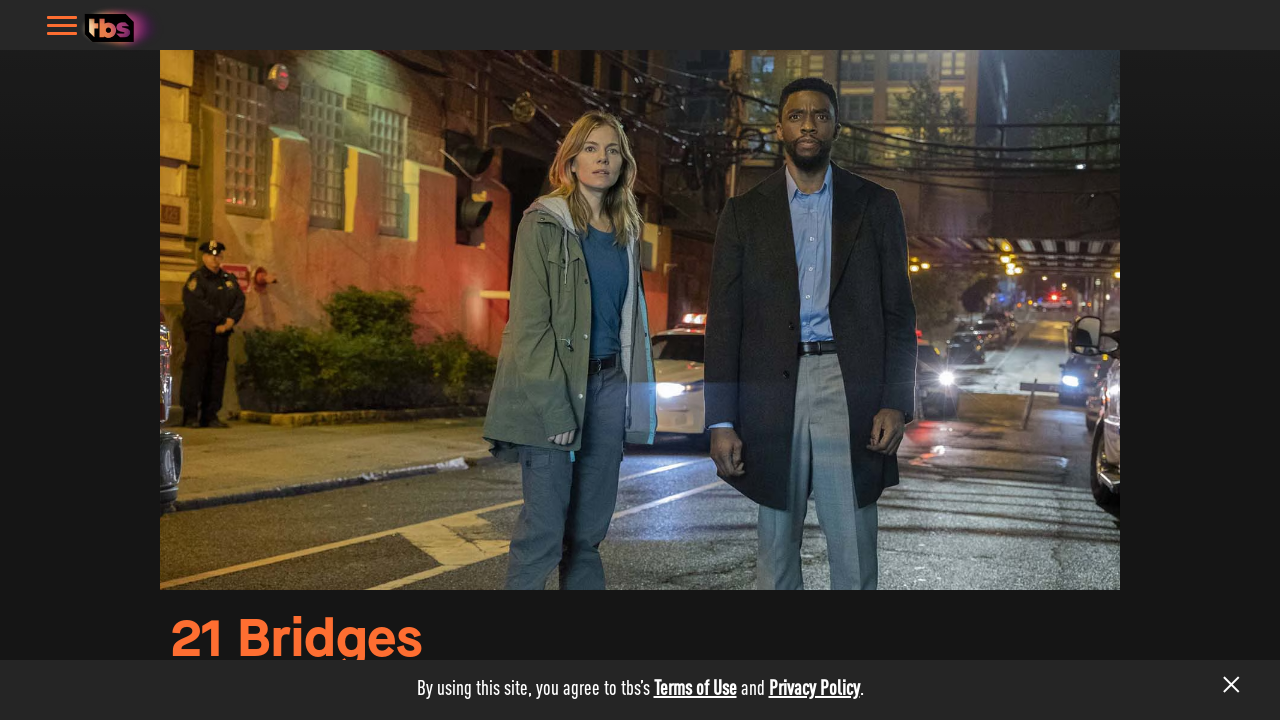